Tests a registration form by filling required fields (first name, last name, email), submitting the form, and verifying the success message is displayed.

Starting URL: http://suninjuly.github.io/registration1.html

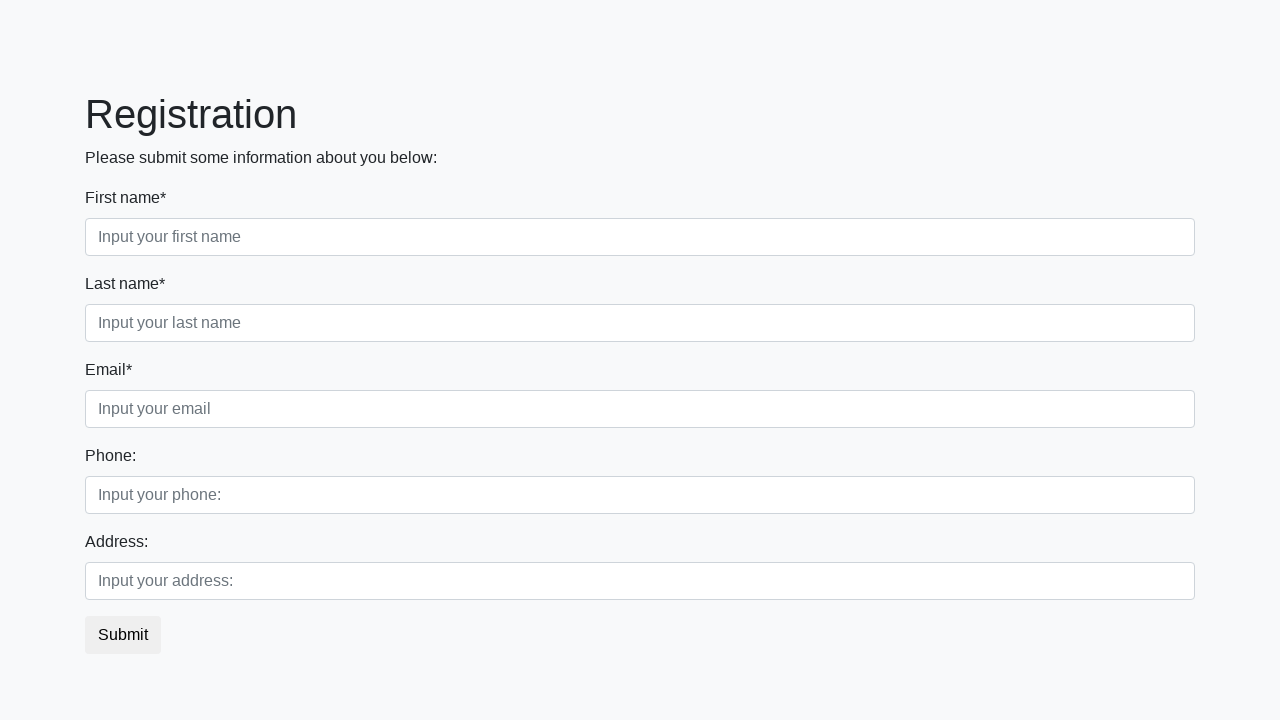

Filled first name field with 'Alexander' on .form-control.first:required
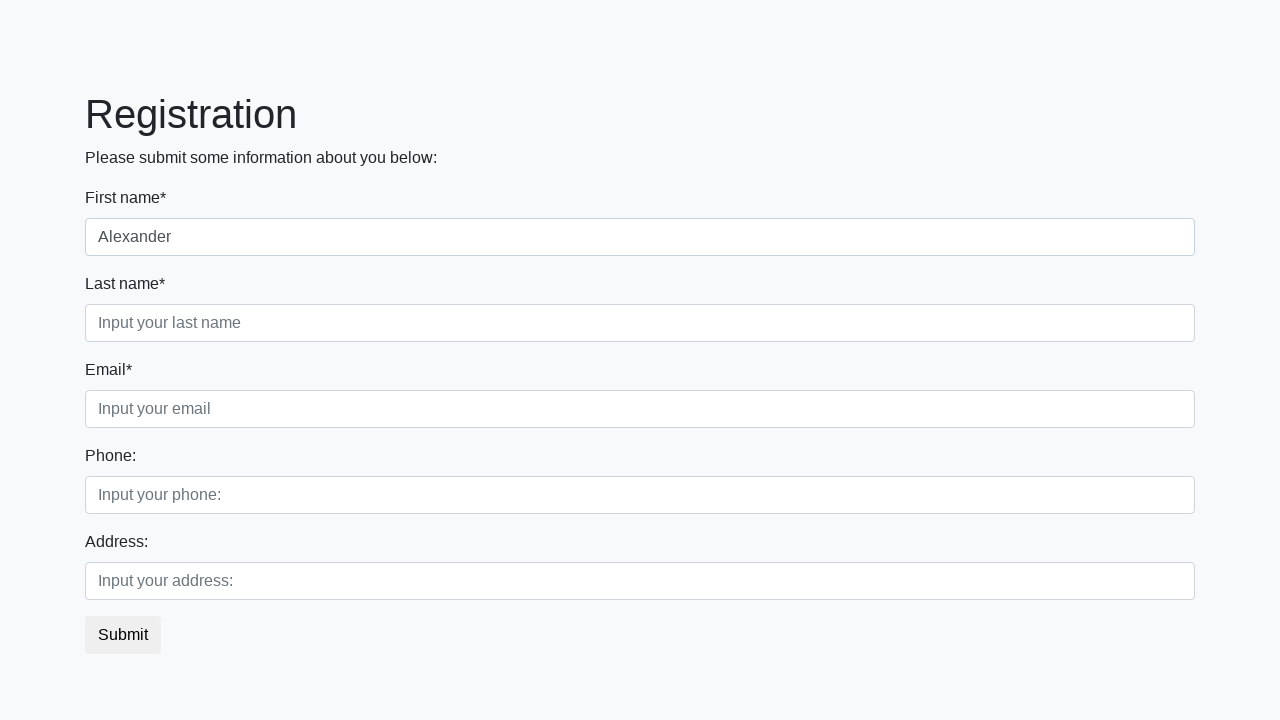

Filled last name field with 'Johnson' on .form-control.second:required
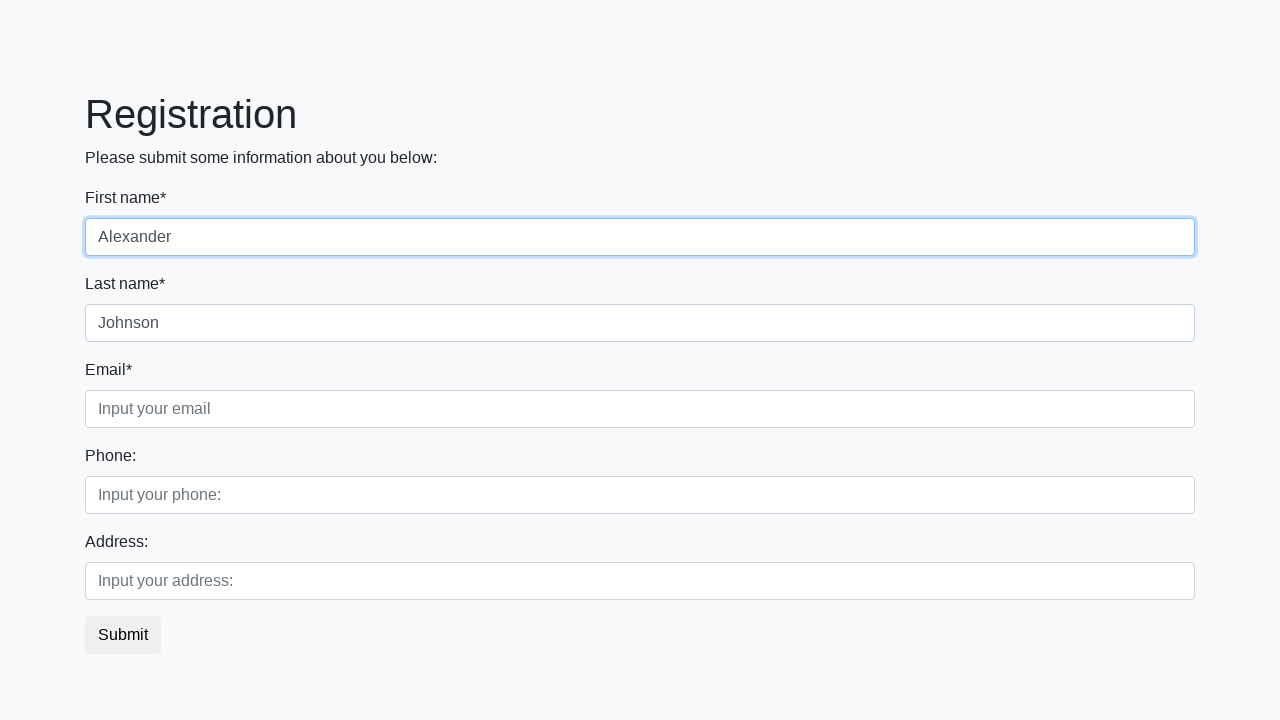

Filled email field with 'alex.johnson@example.com' on .form-control.third:required
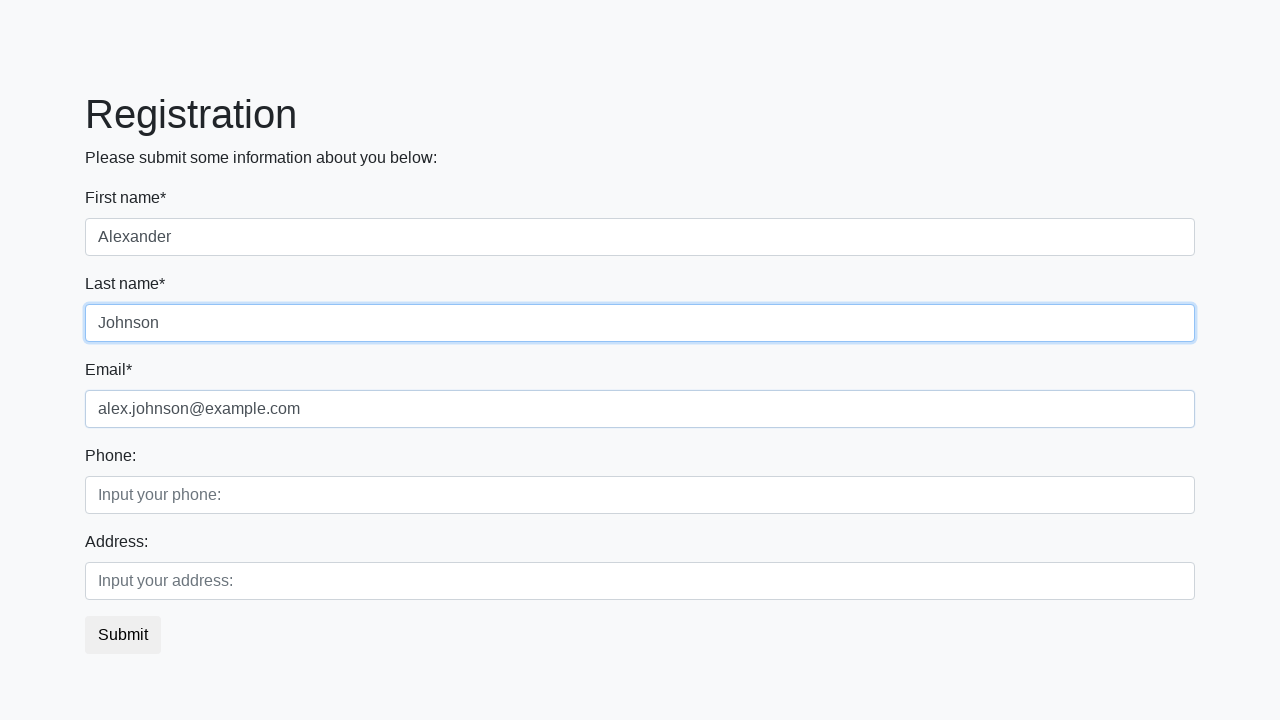

Clicked submit button to register at (123, 635) on button.btn
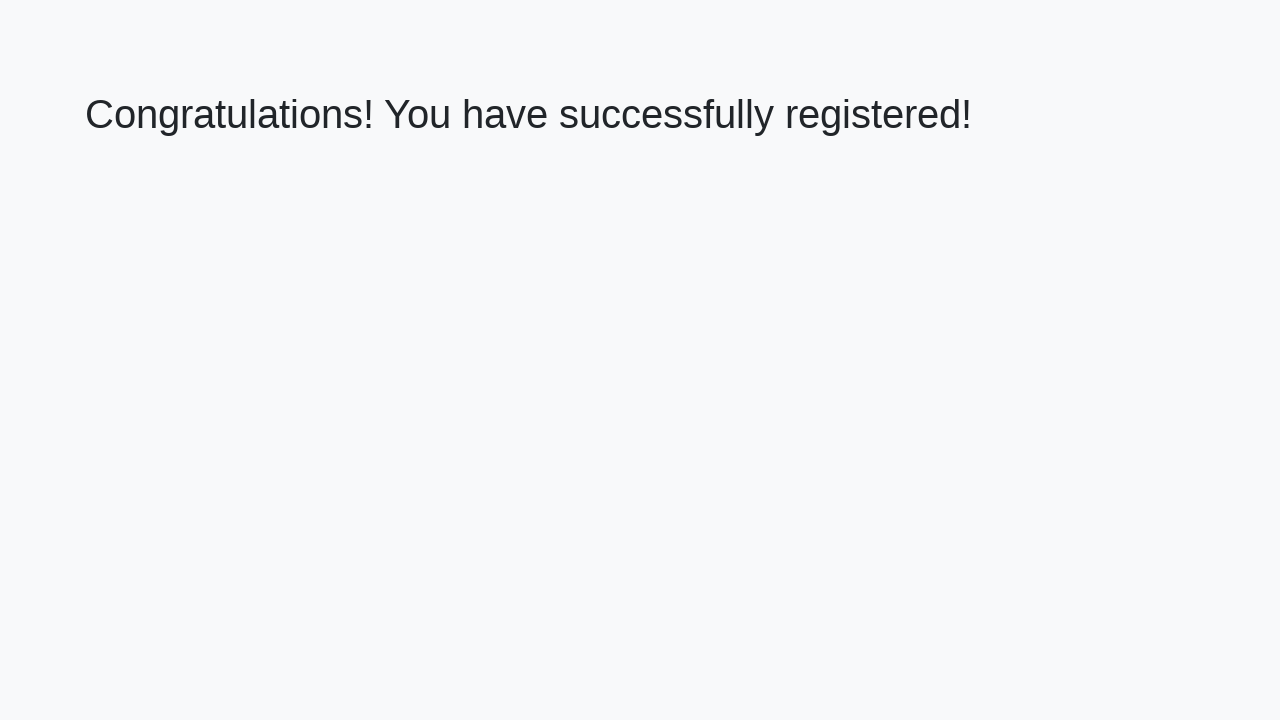

Success message heading loaded
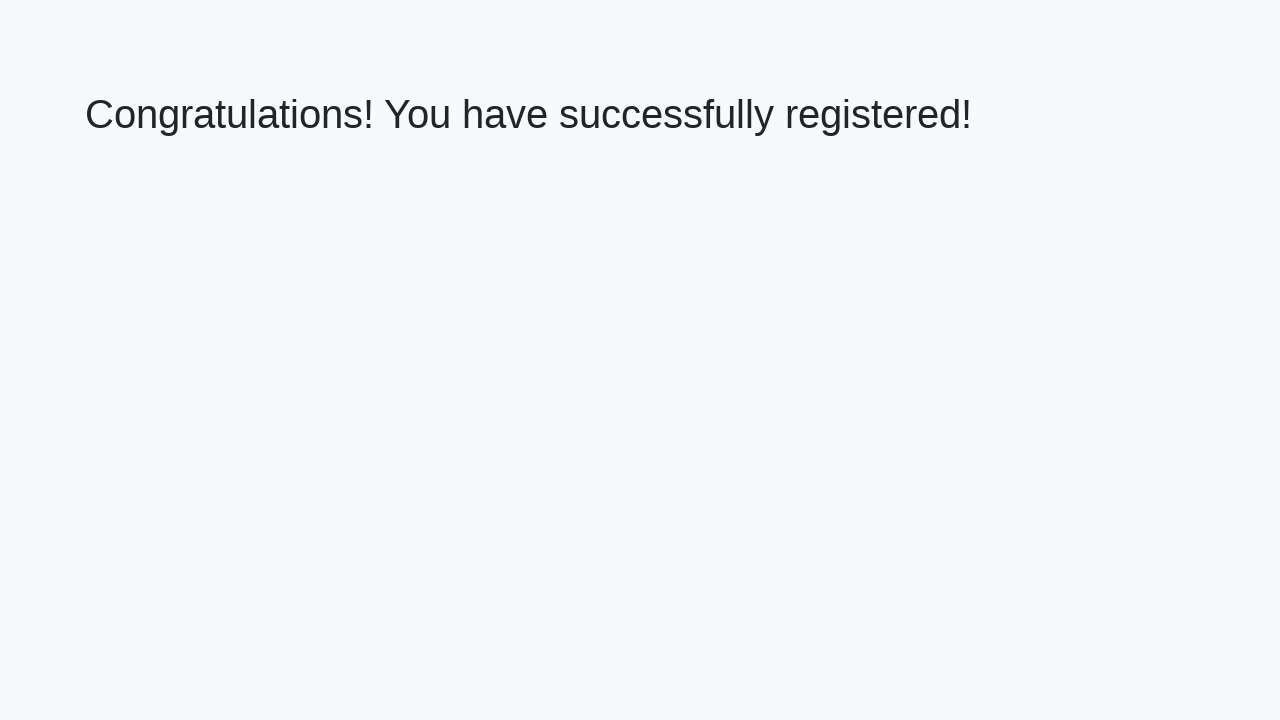

Retrieved success message text
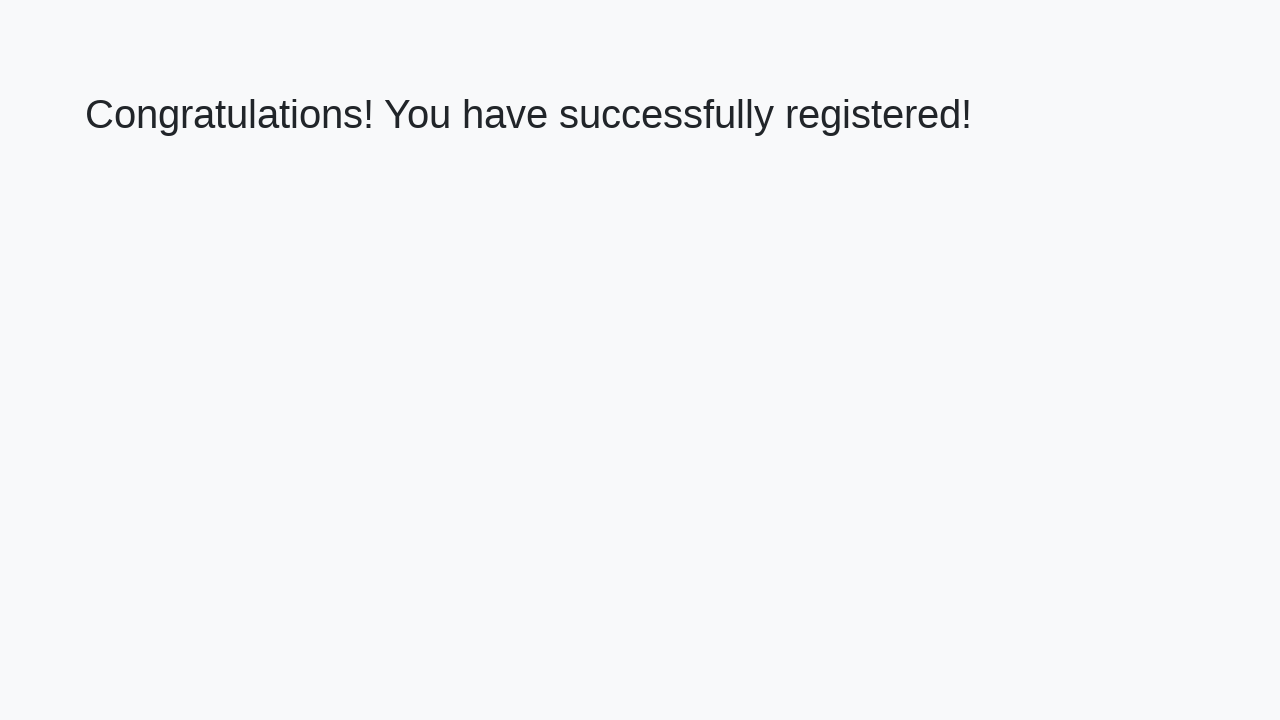

Verified success message: 'Congratulations! You have successfully registered!'
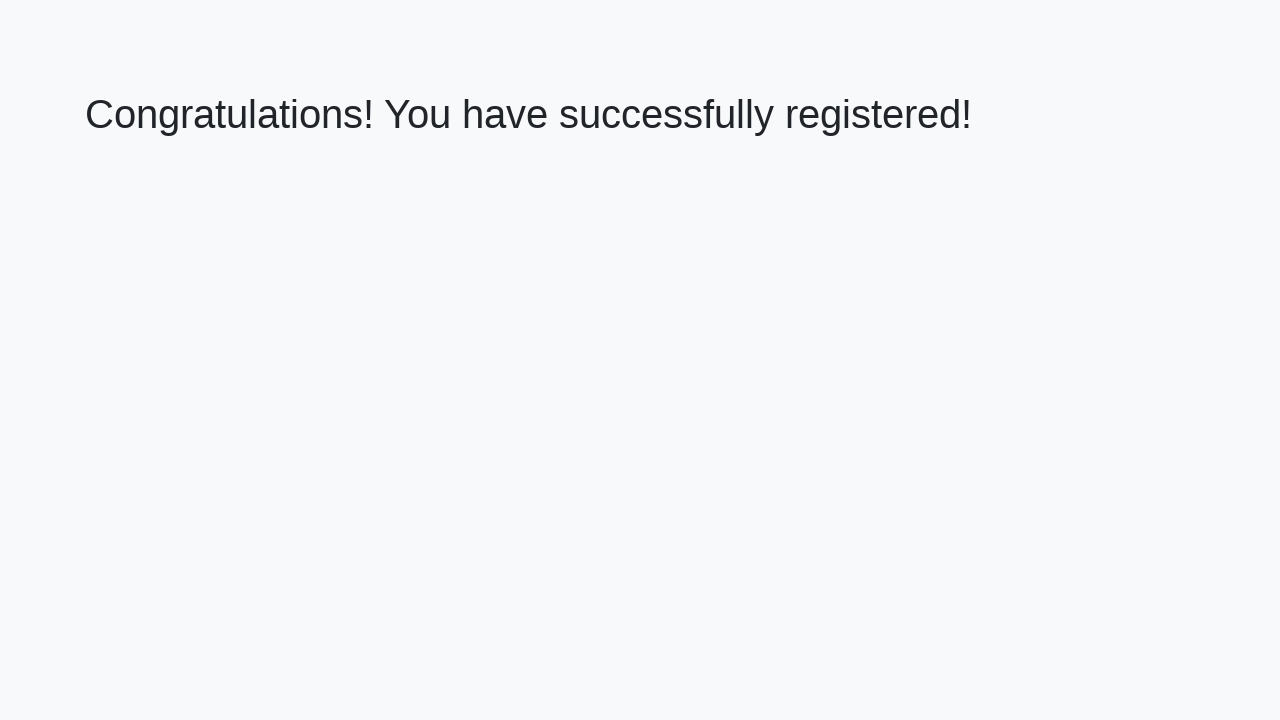

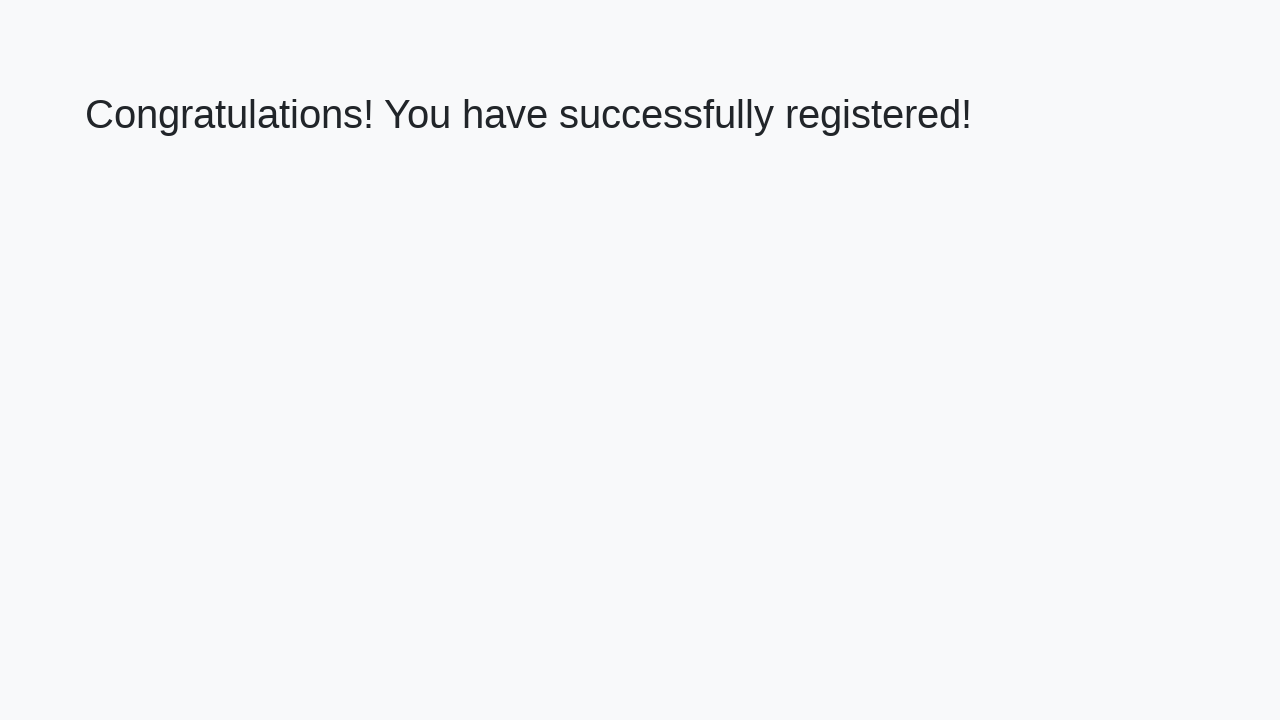